Tests navigation to the registration page by clicking the registration link and verifying the page loads correctly with the submit button visible

Starting URL: https://qa.koel.app/

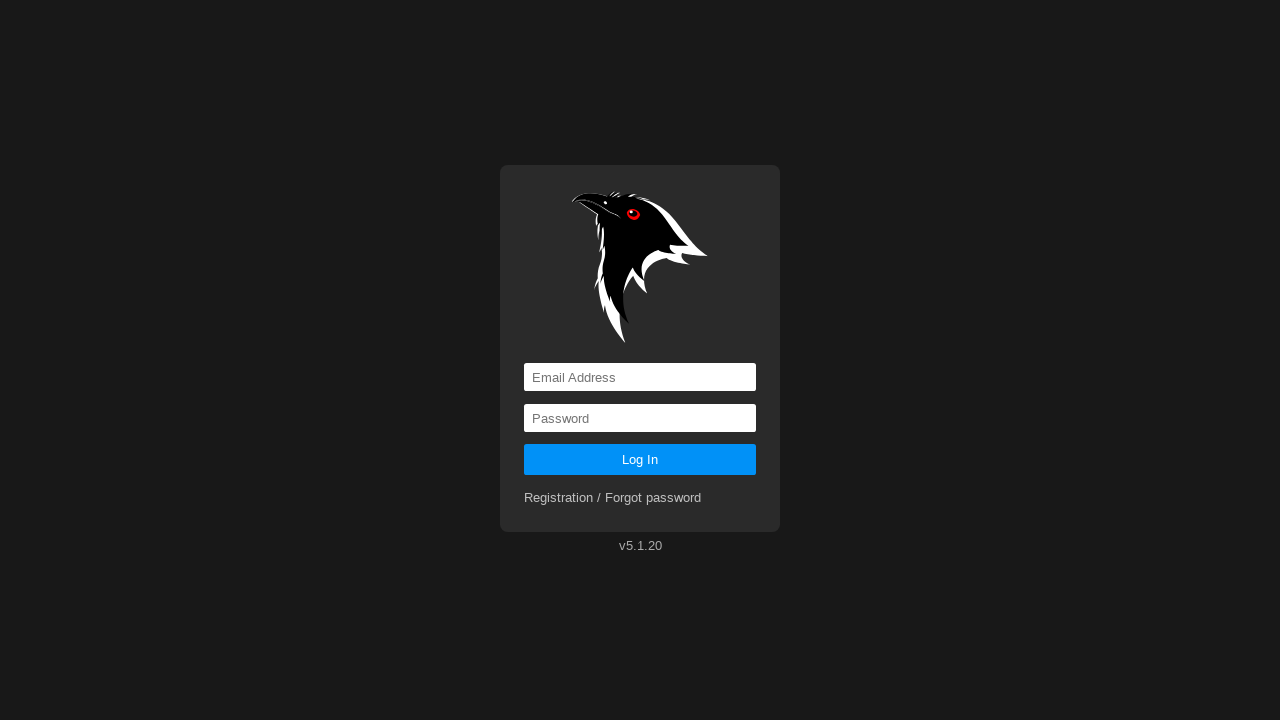

Clicked registration link at (613, 498) on a[href='registration']
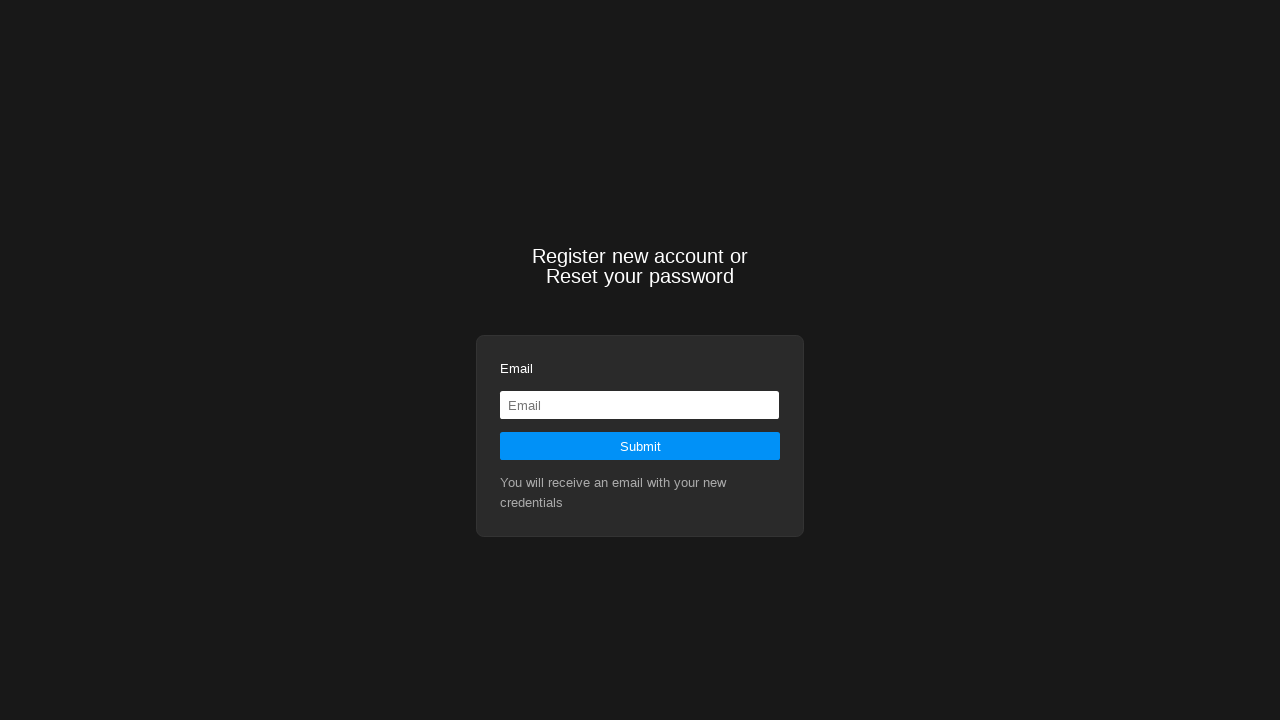

Registration page loaded and submit button is visible
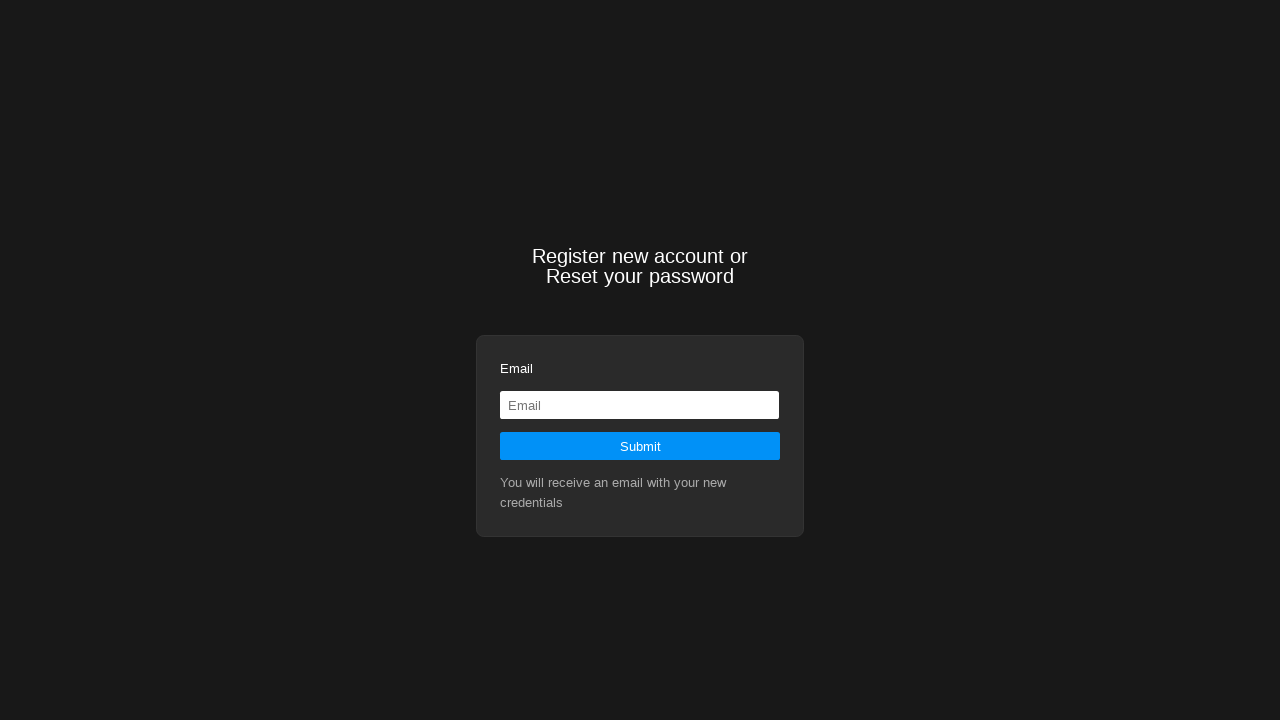

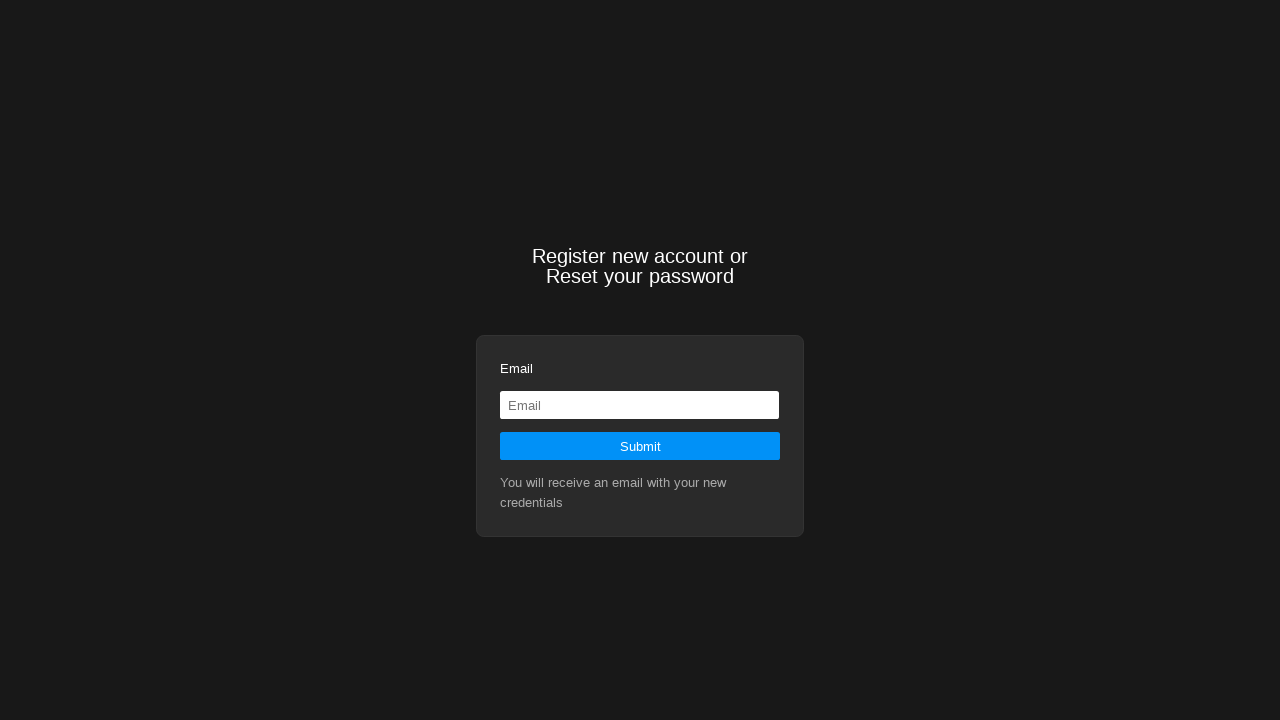